Verifies properties of the Open Tab button including text content and dimensions

Starting URL: https://rahulshettyacademy.com/AutomationPractice/

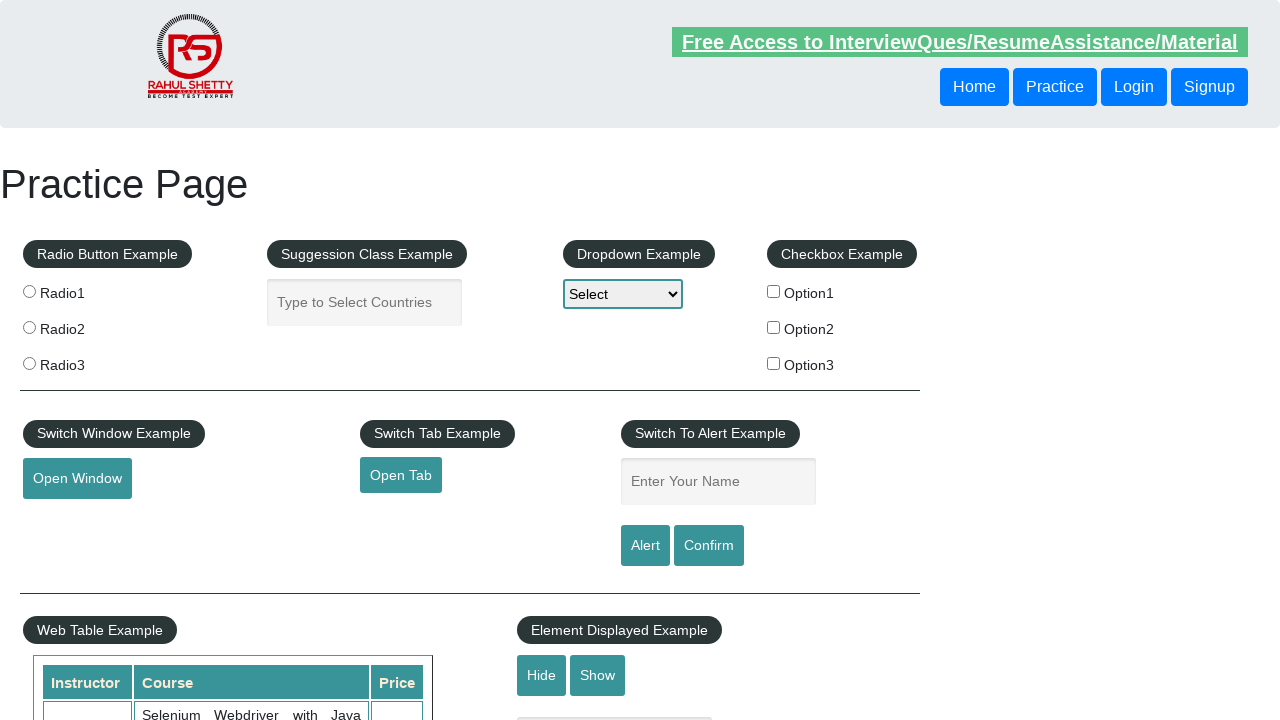

Retrieved text content of Open Tab button
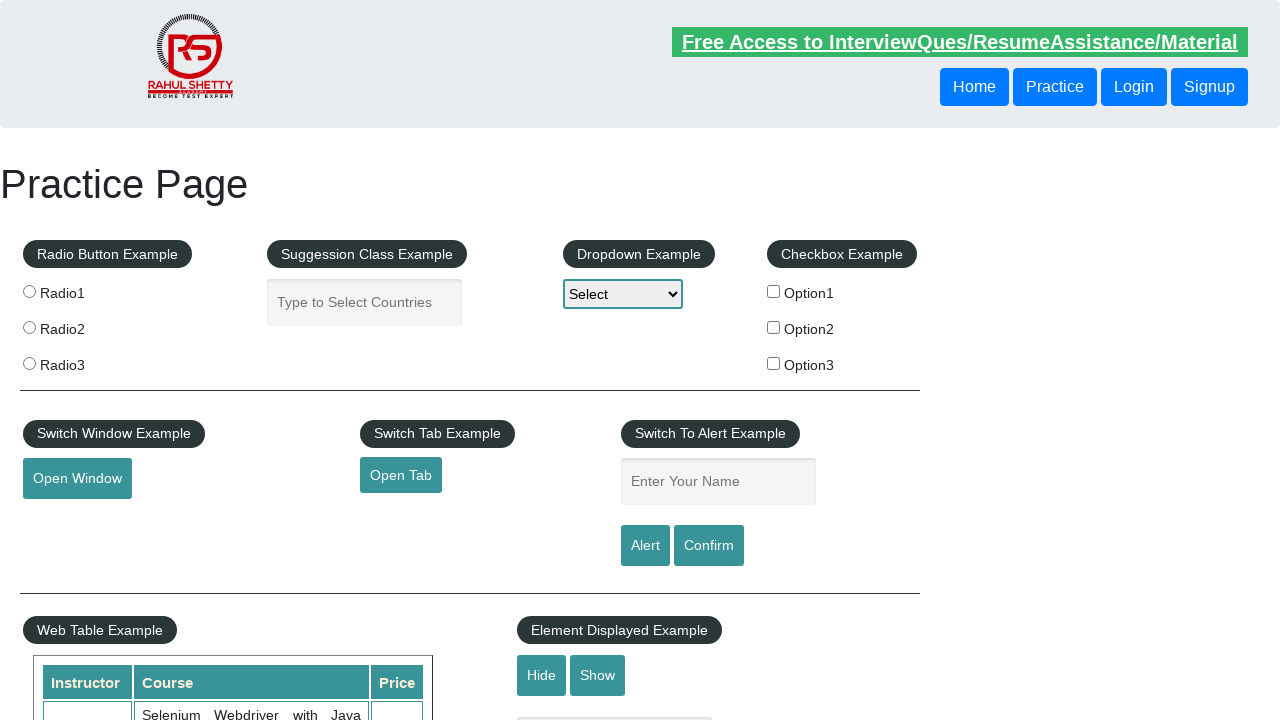

Retrieved bounding box of Open Tab button
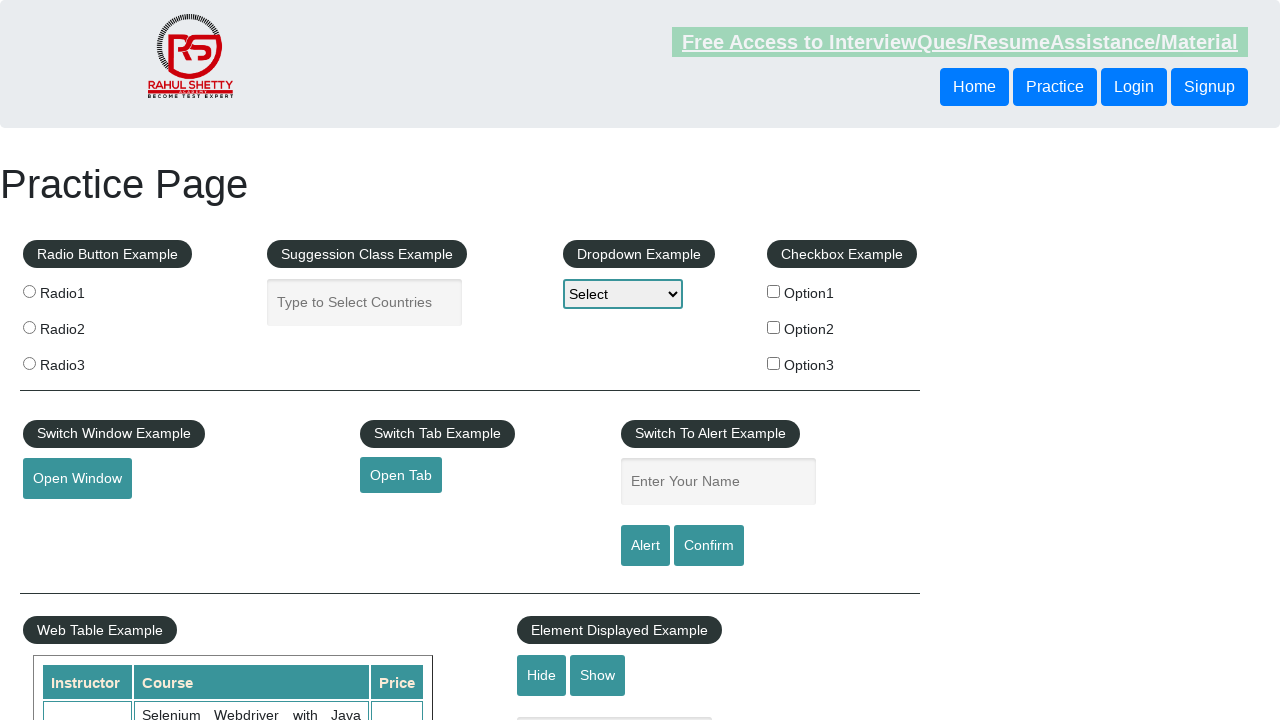

Verified Open Tab button dimensions - Height: 36, Width: 82, X: 360.390625, Y: 457.390625
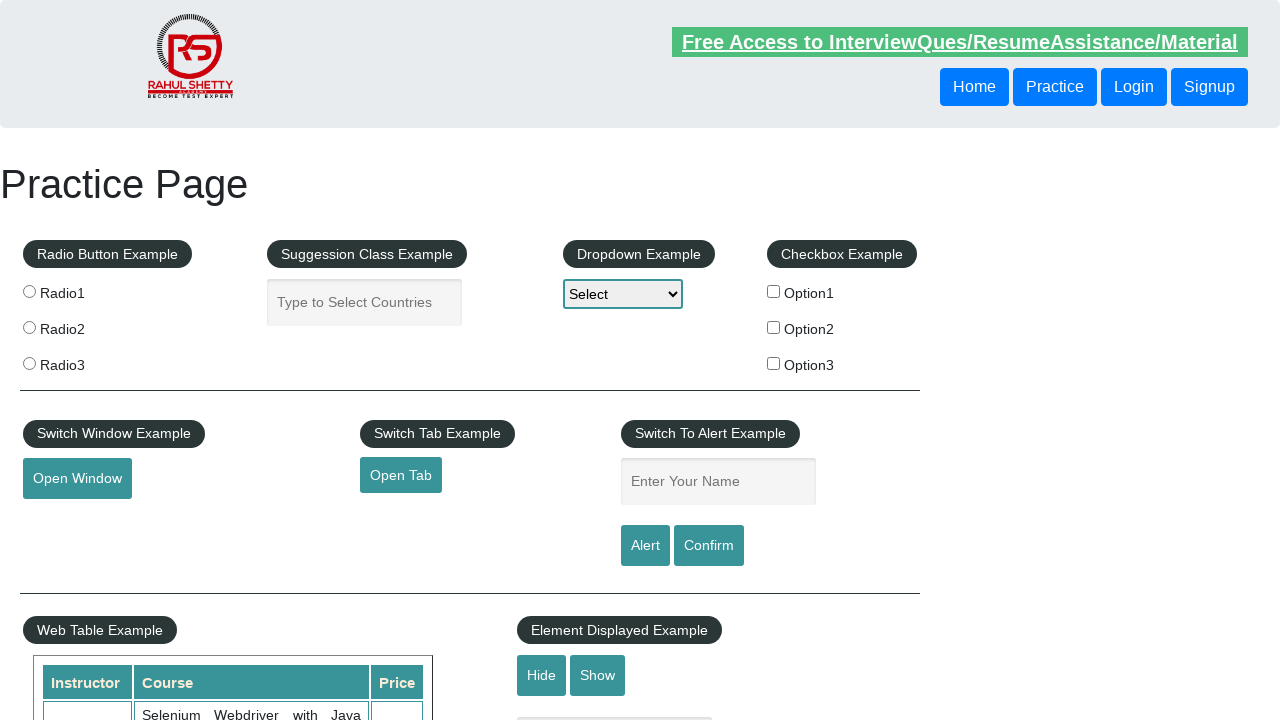

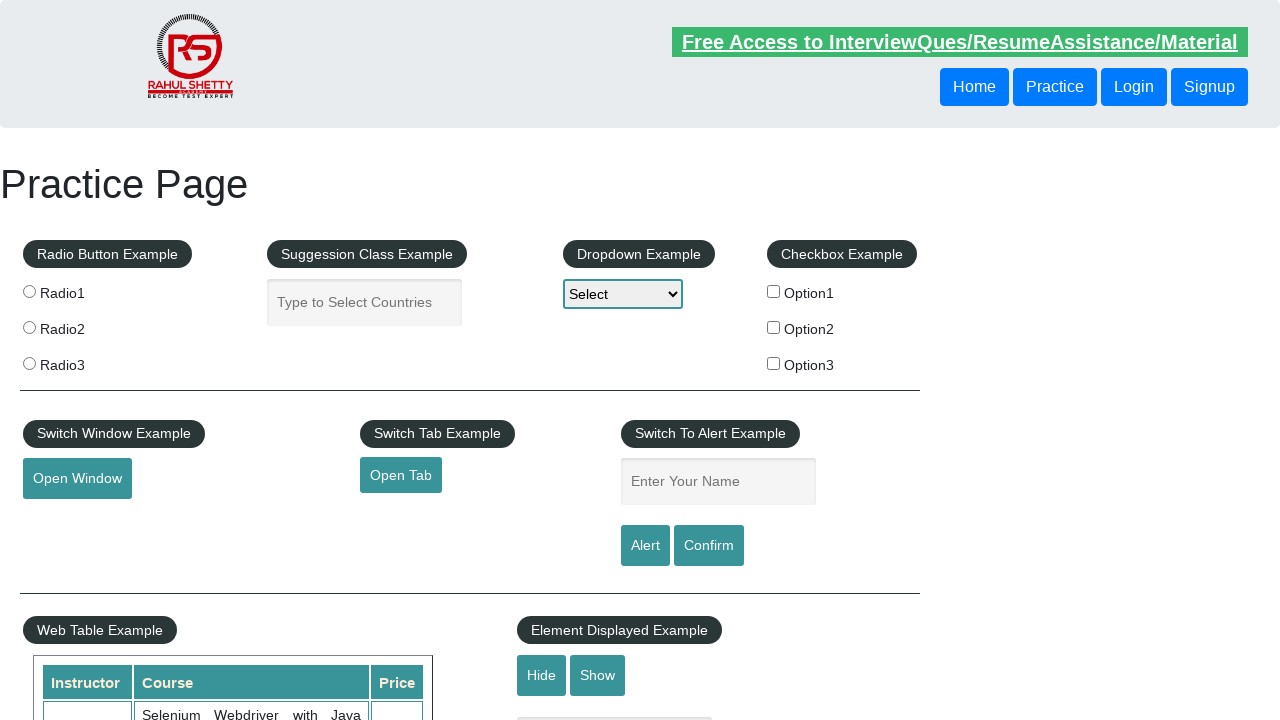